Tests error handling when accessing a non-existent match ID by verifying appropriate error message or redirect.

Starting URL: https://the-match-five.vercel.app/matches/00000000-0000-0000-0000-000000000000

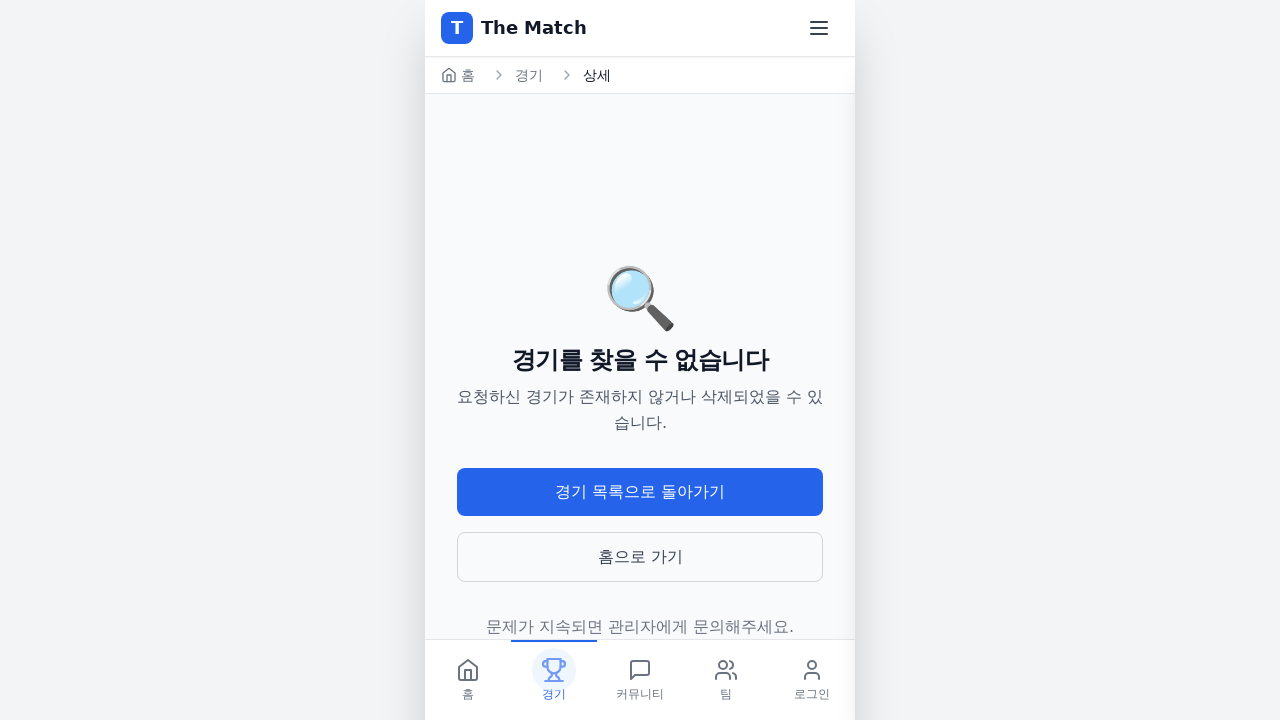

Waited 2 seconds for page to handle invalid match ID
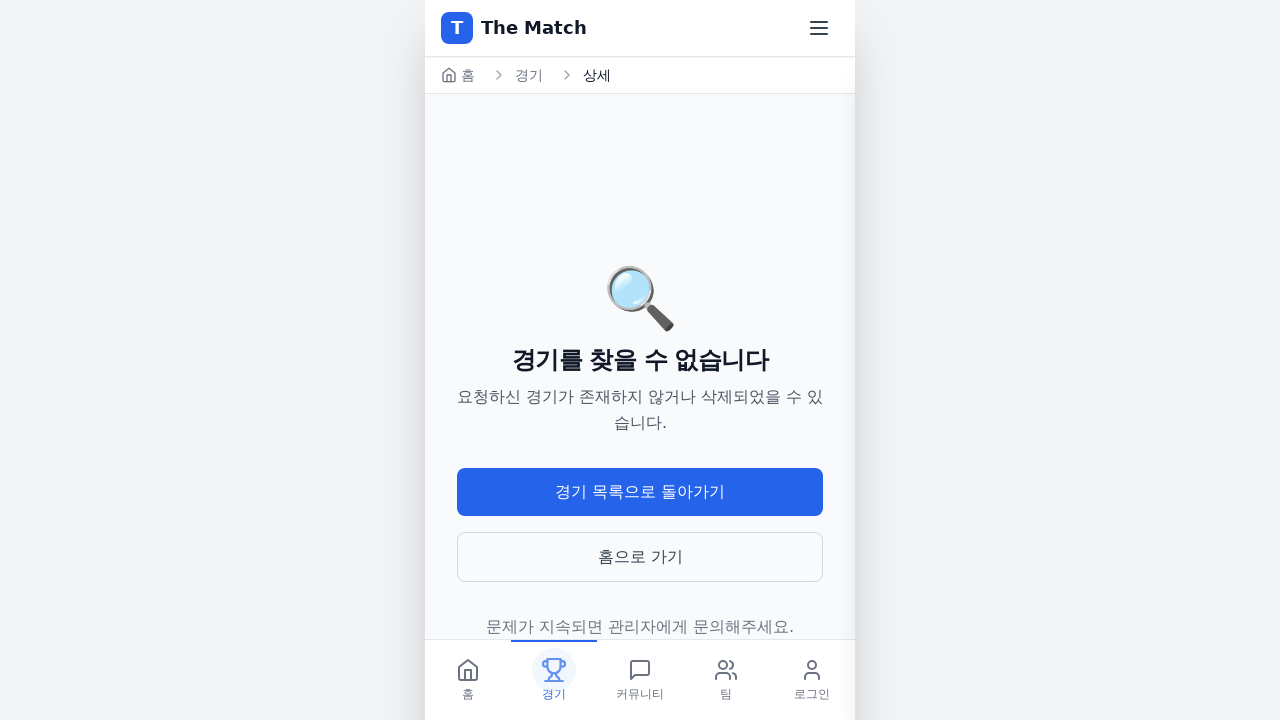

Checked for error handling - error condition detected: True
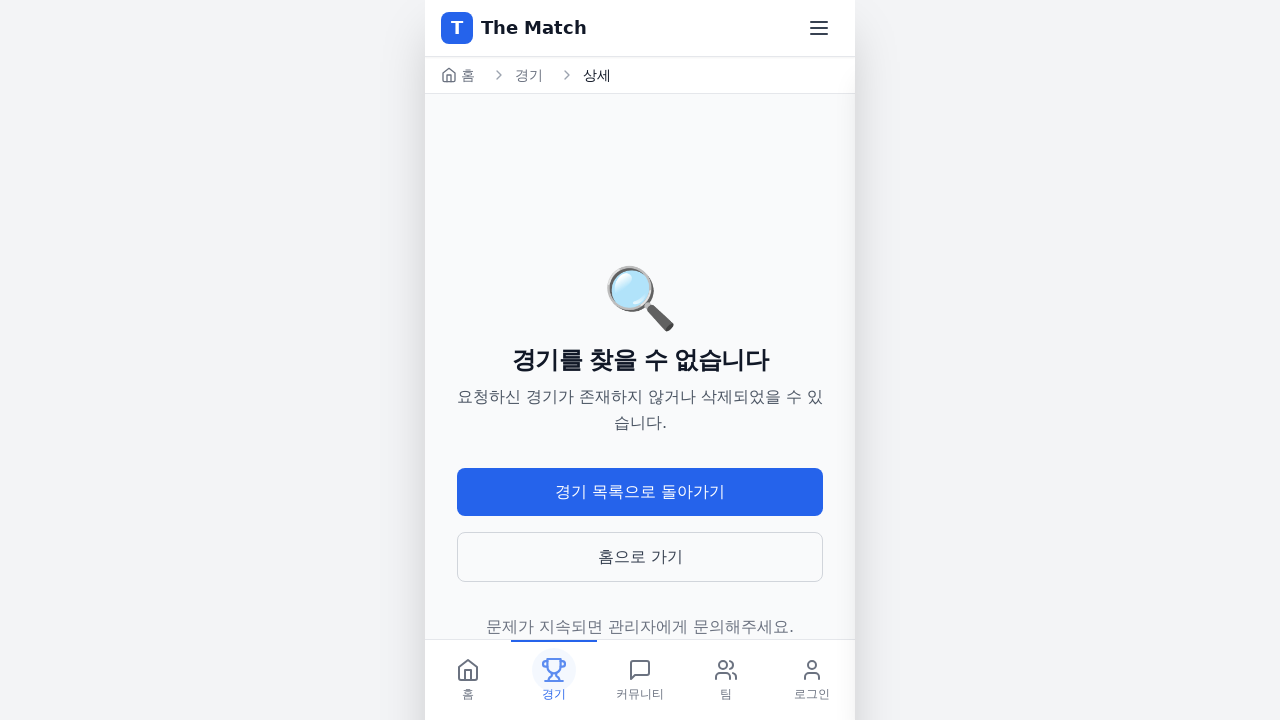

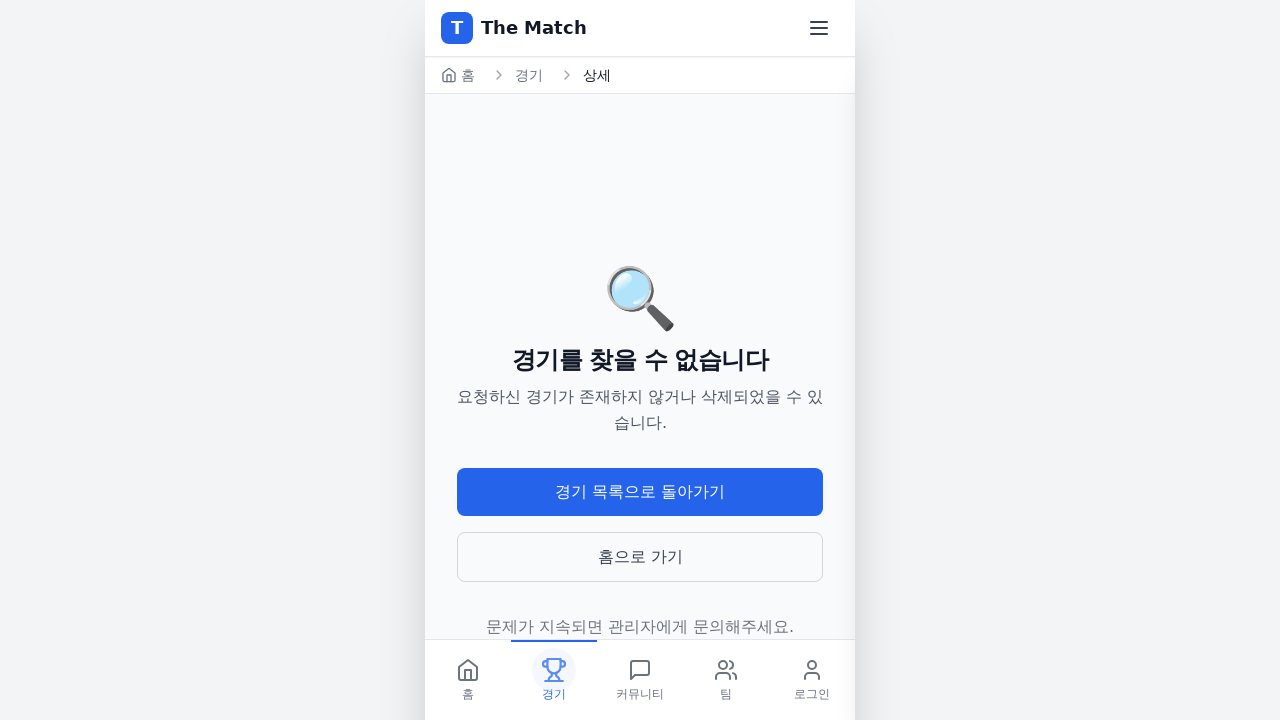